Navigates to the Playwright .NET documentation page and clicks on the .NET section link.

Starting URL: https://playwright.dev/dotnet/

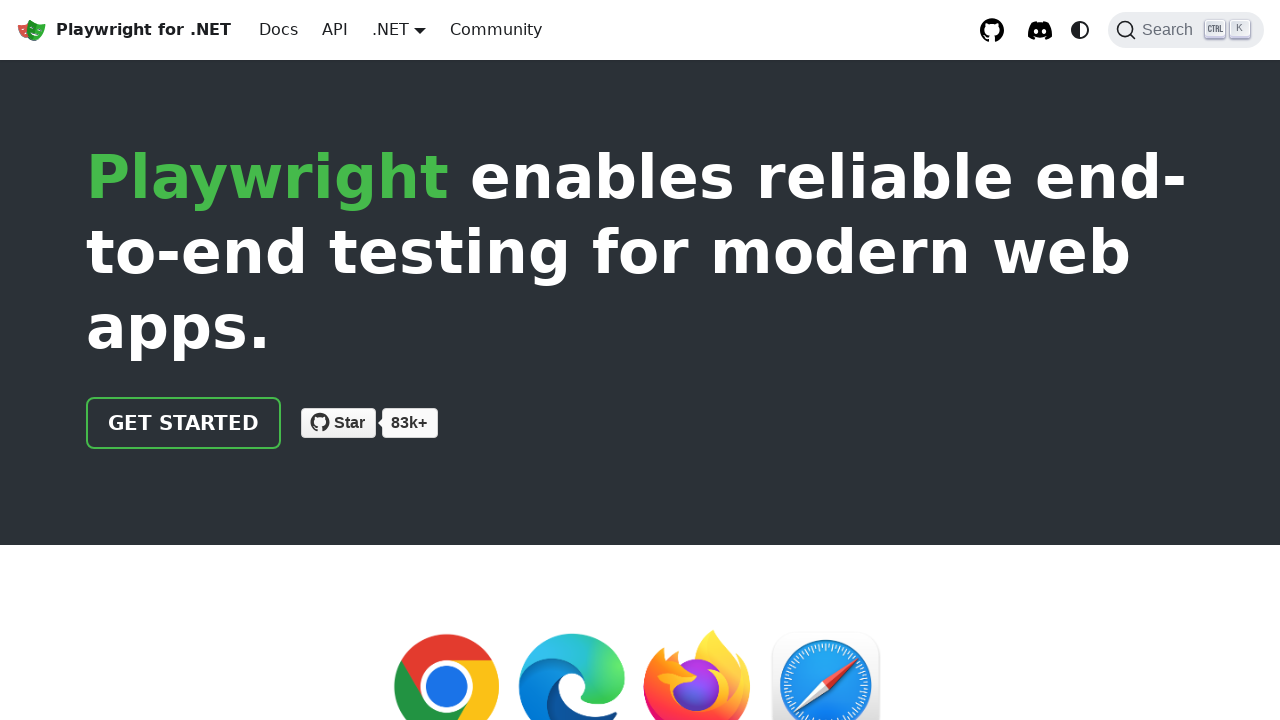

Navigated to Playwright .NET documentation page
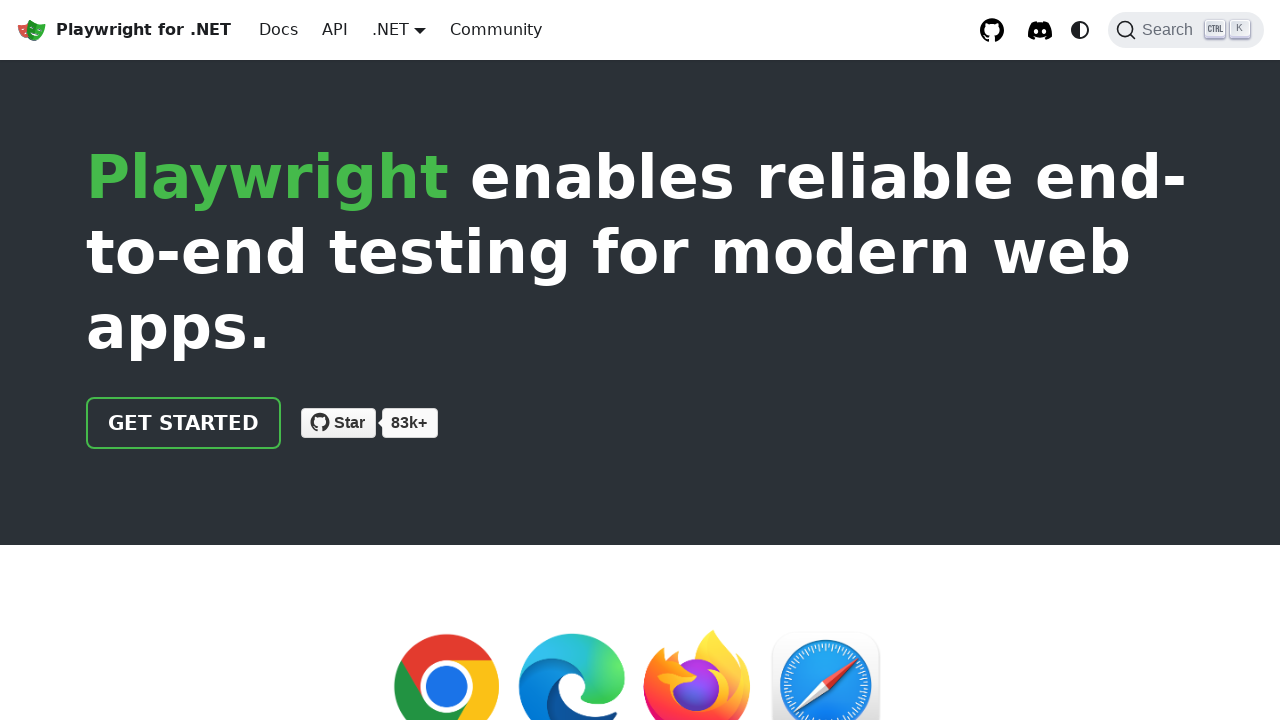

Clicked on the .NET section link at (170, 360) on section >> text=.NET
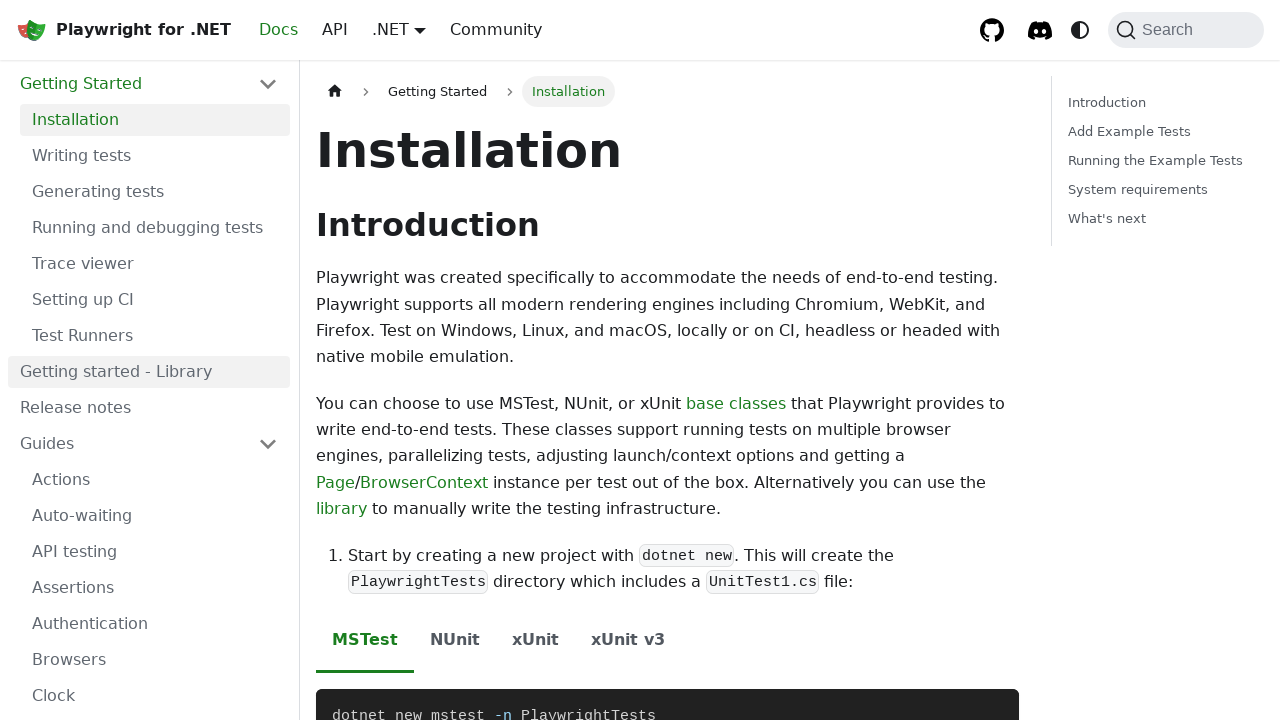

Page loaded after clicking .NET link
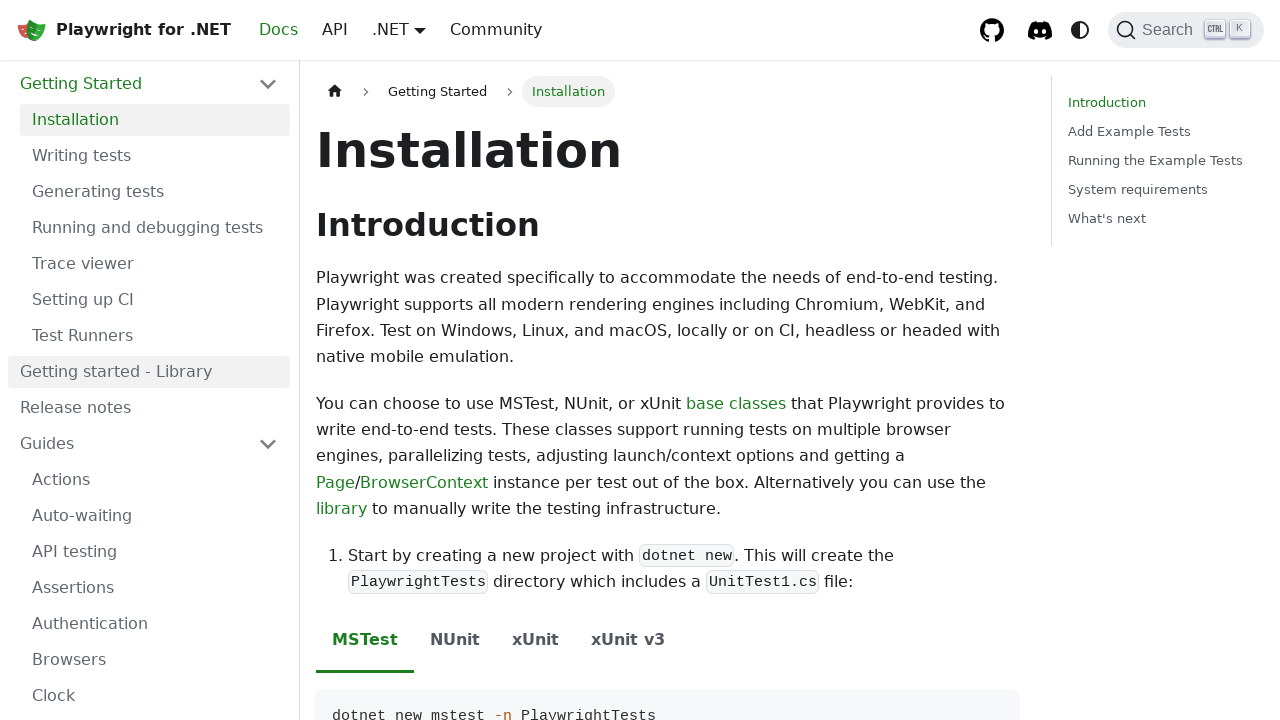

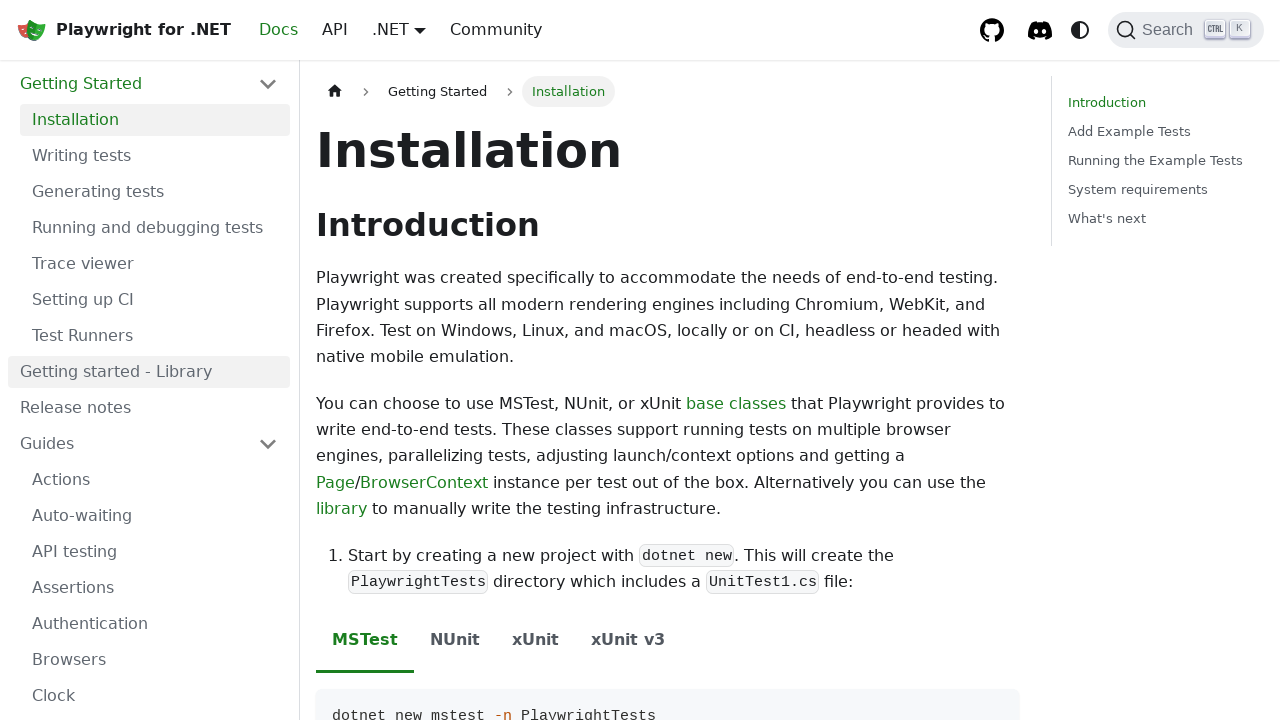